Tests iframe text editor interaction by clicking into a TinyMCE editor iframe, selecting all text, and typing new content

Starting URL: https://the-internet.herokuapp.com/iframe

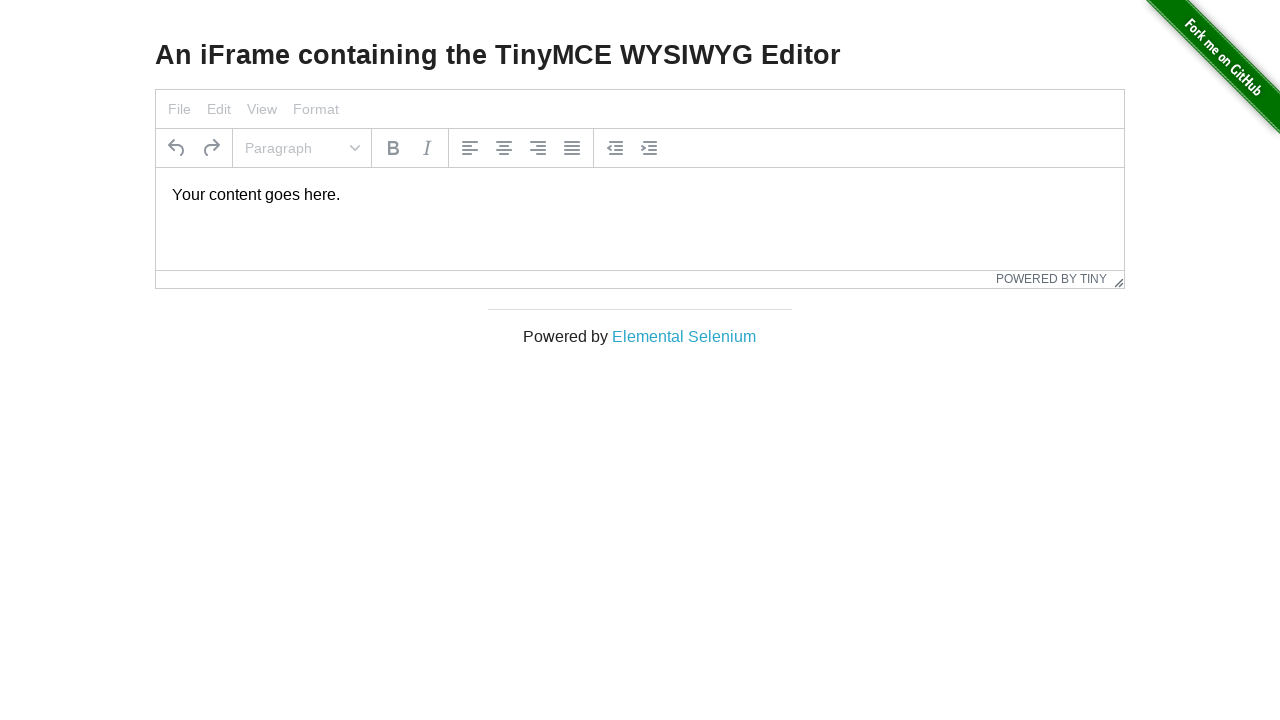

Located TinyMCE editor body within iframe
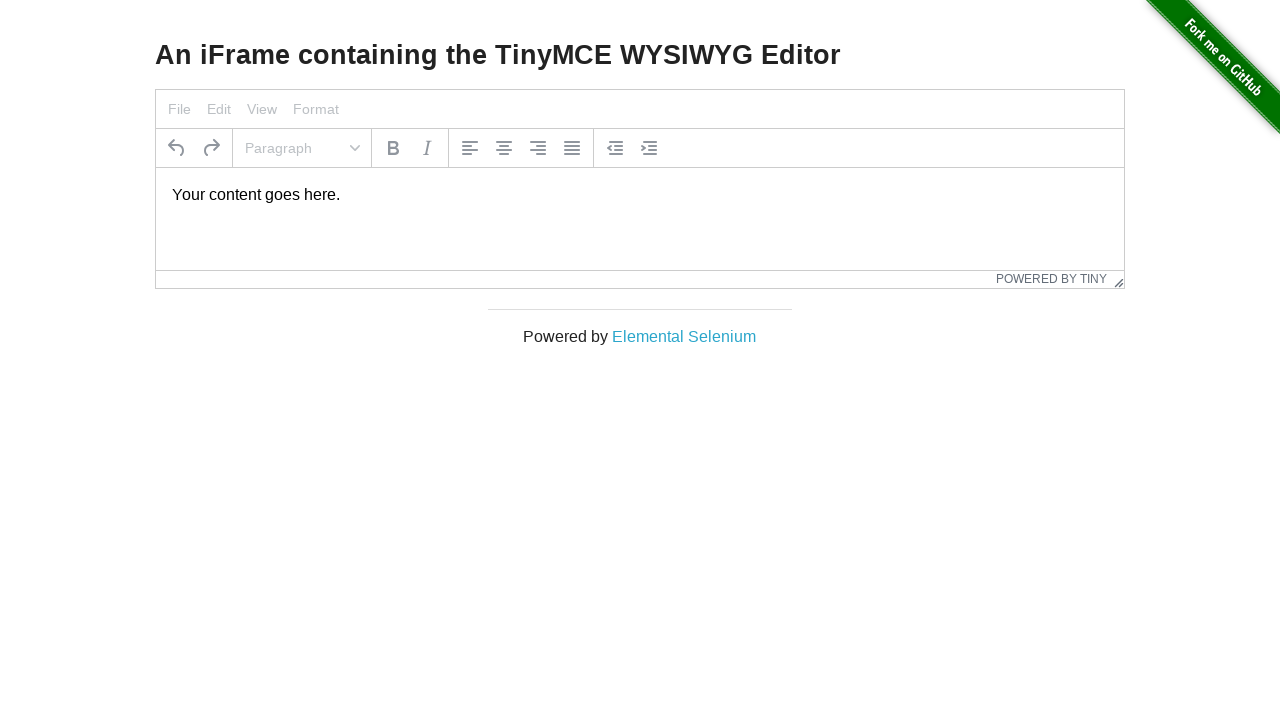

Clicked into TinyMCE editor iframe at (640, 195) on body#tinymce
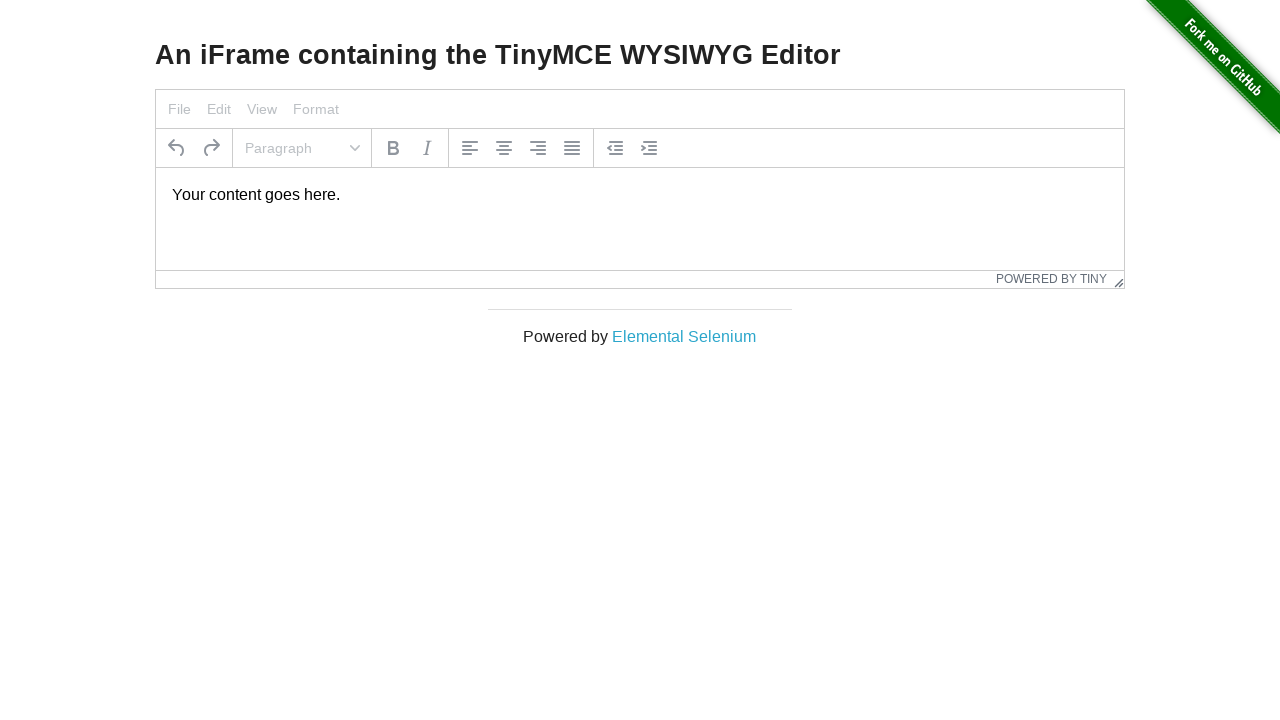

Selected all text in editor using Ctrl+A on body#tinymce
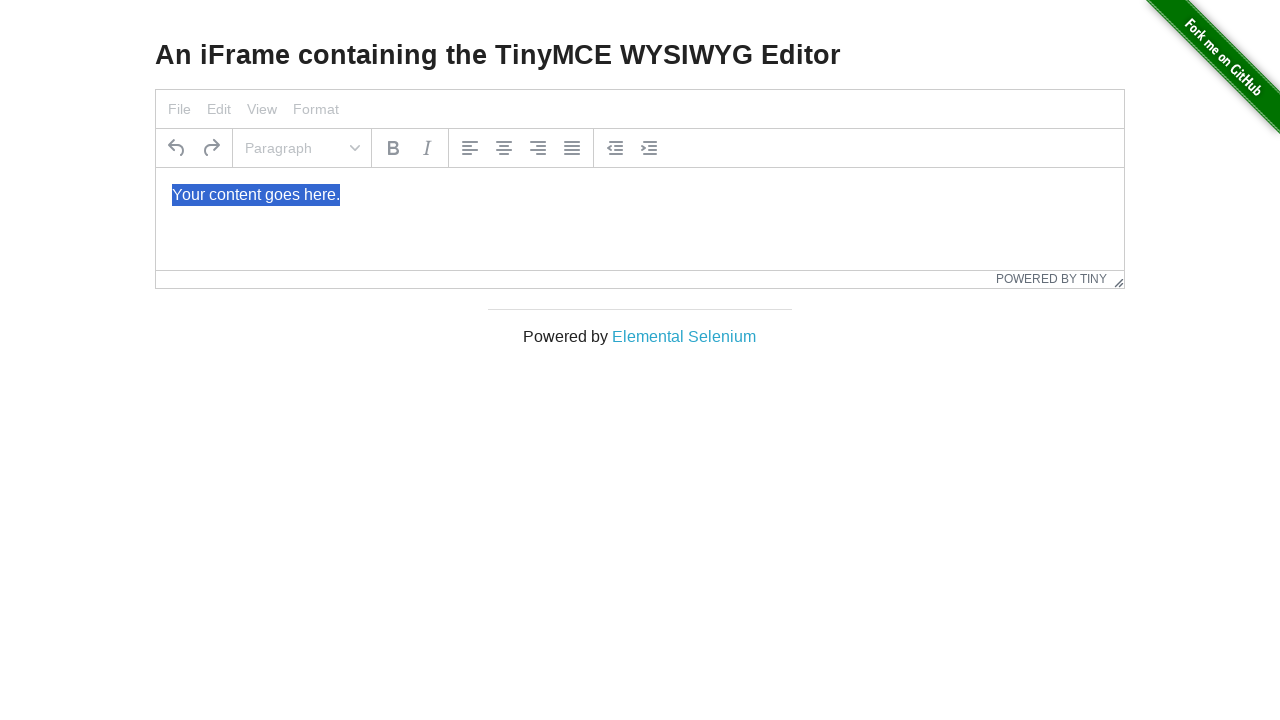

Typed new content 'AutomationNeemo' to replace selected text on body#tinymce
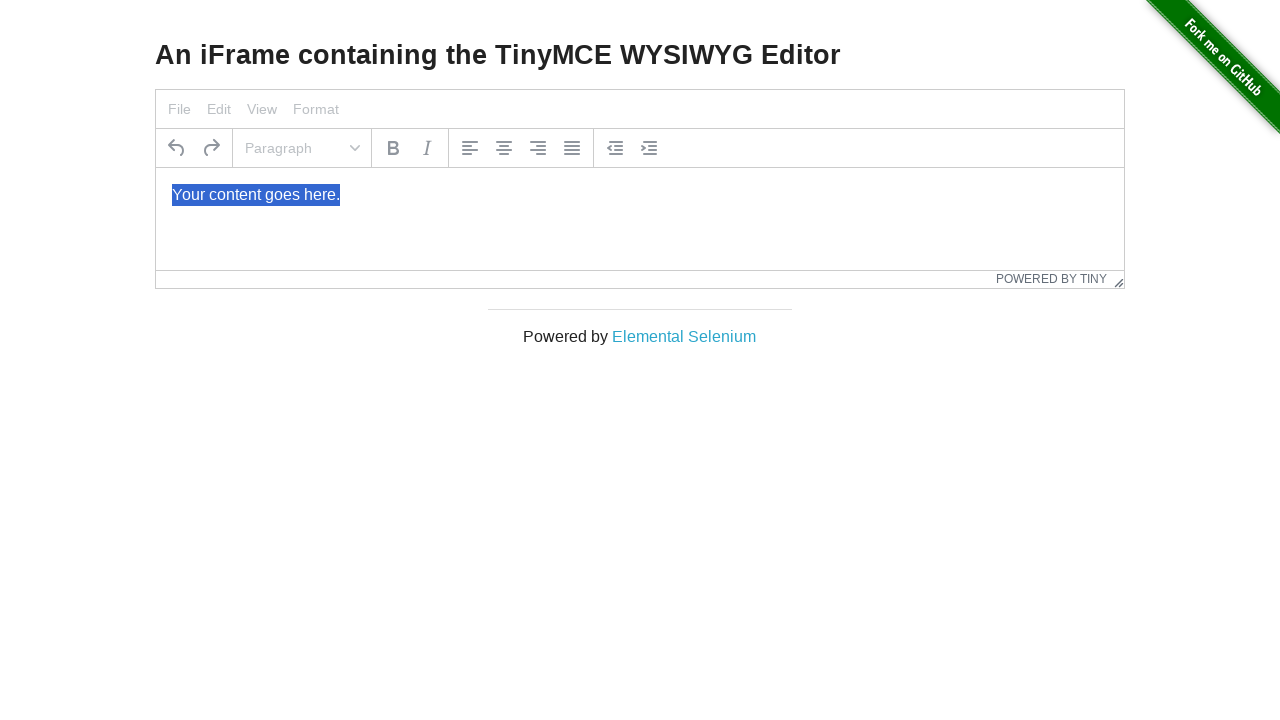

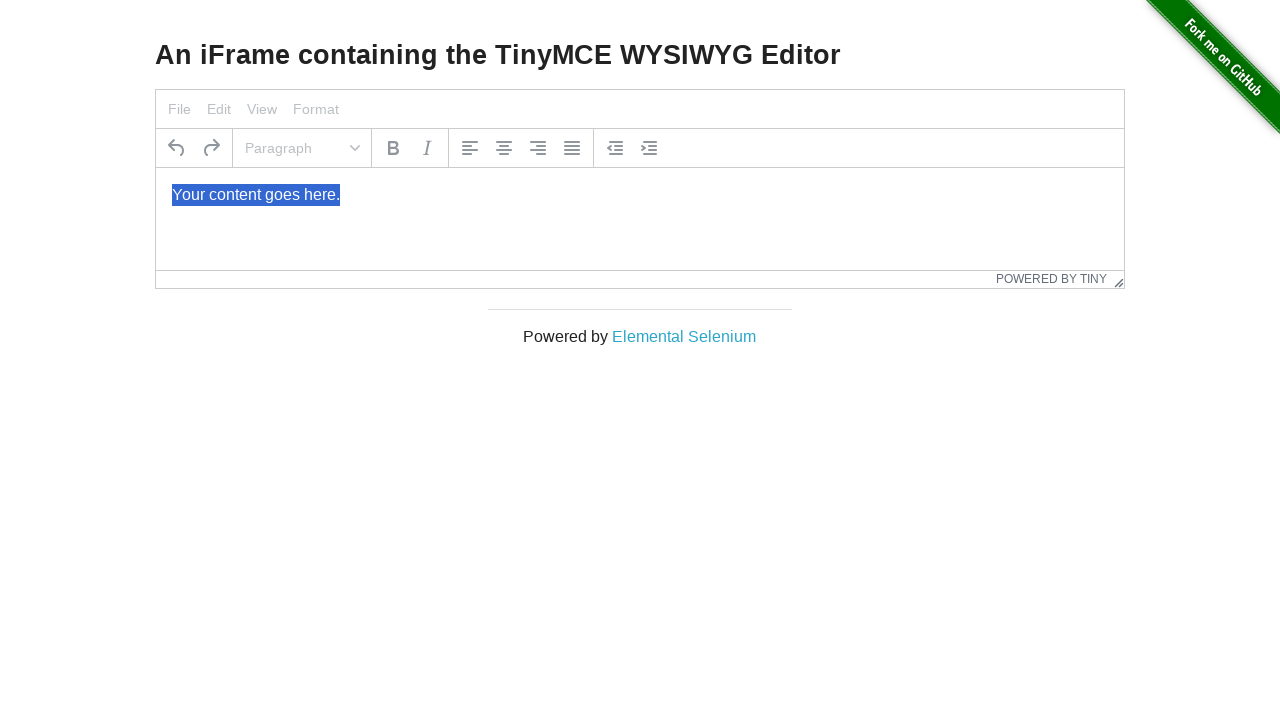